Navigates to Kite trading application and clicks on the "Forgot User ID or Password" link

Starting URL: https://kite.zerodha.com/

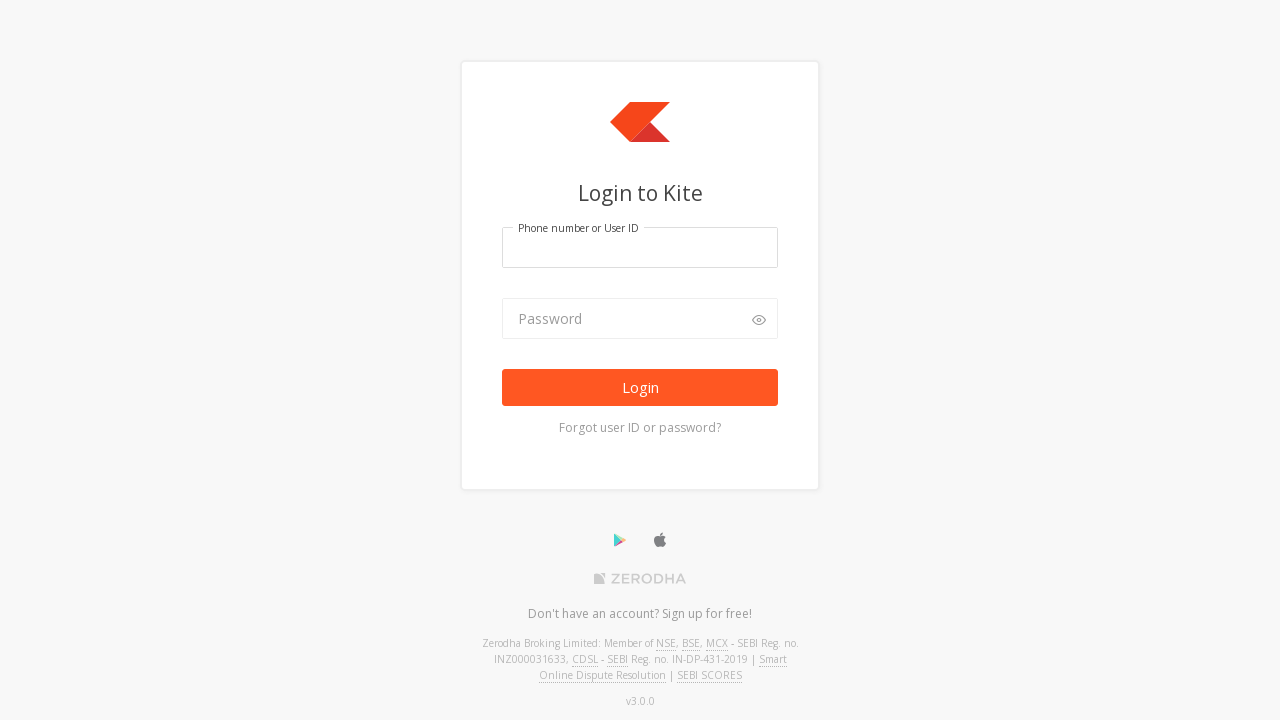

Navigated to Kite trading application at https://kite.zerodha.com/
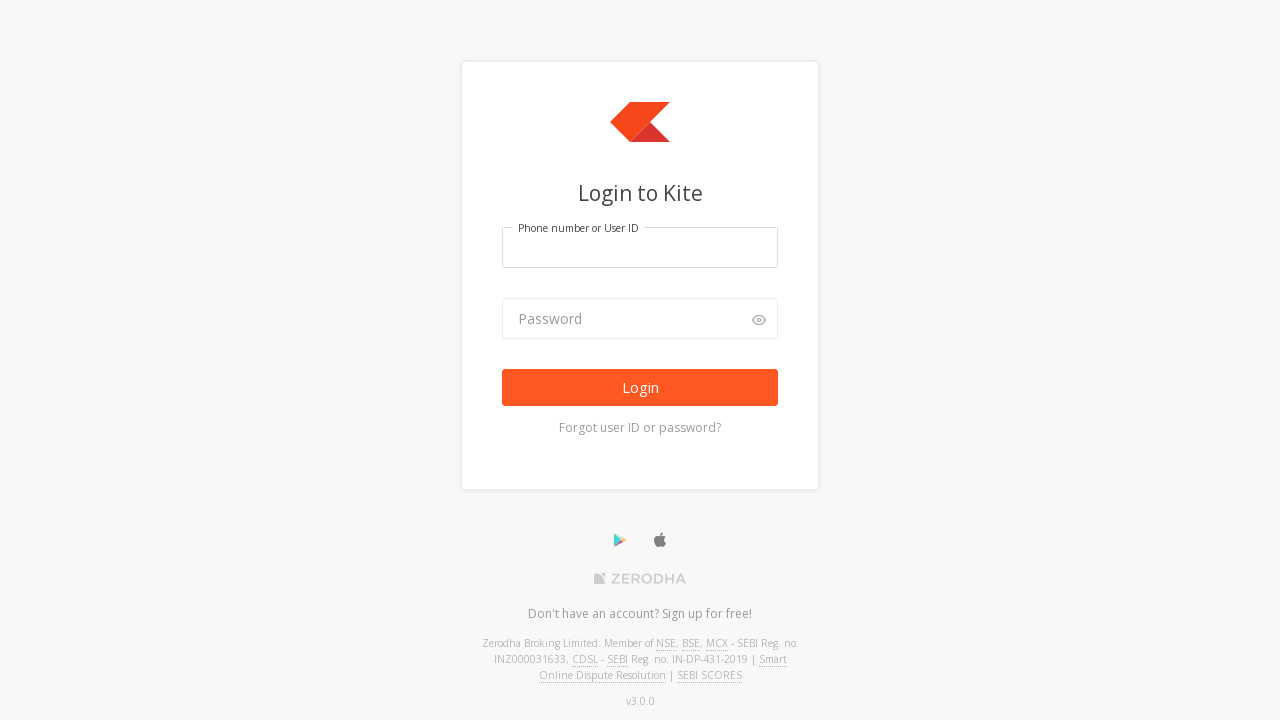

Clicked on 'Forgot User ID or Password' link at (640, 428) on a.text-light.forgot-link
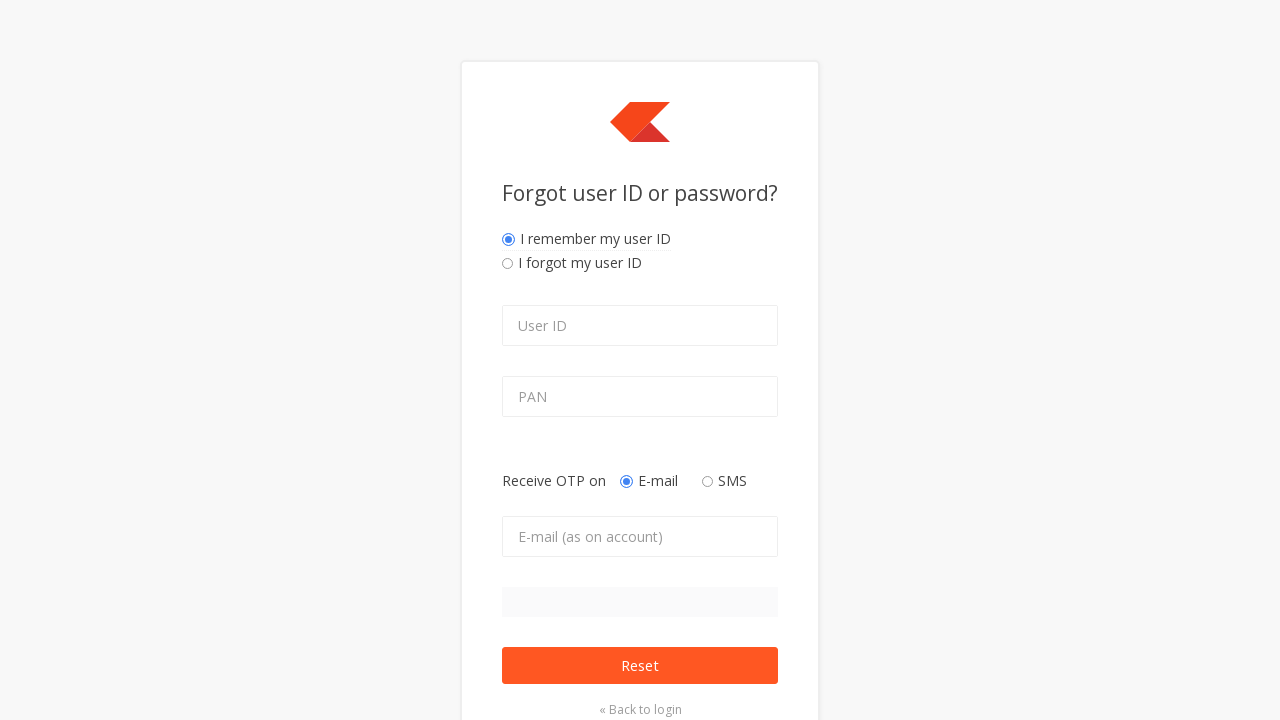

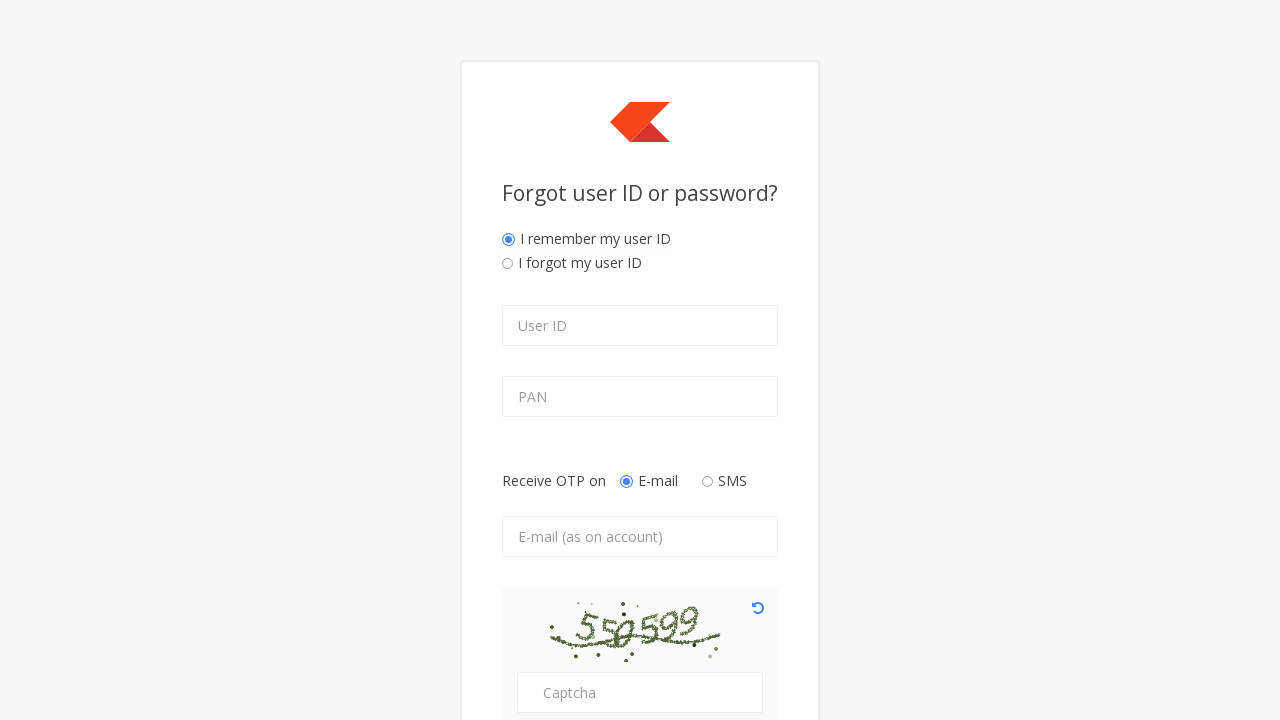